Navigates to hovers page and hovers over each avatar to reveal user names

Starting URL: https://the-internet.herokuapp.com

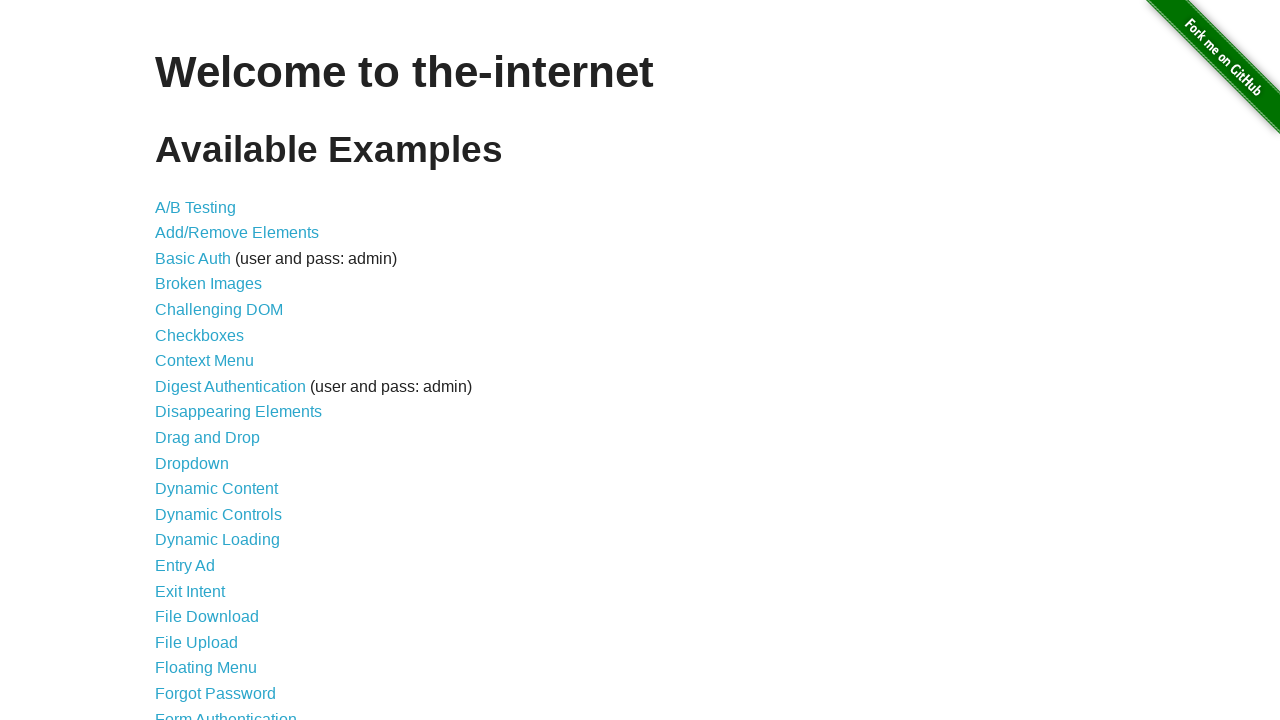

Clicked on Hovers link at (180, 360) on text=Hovers
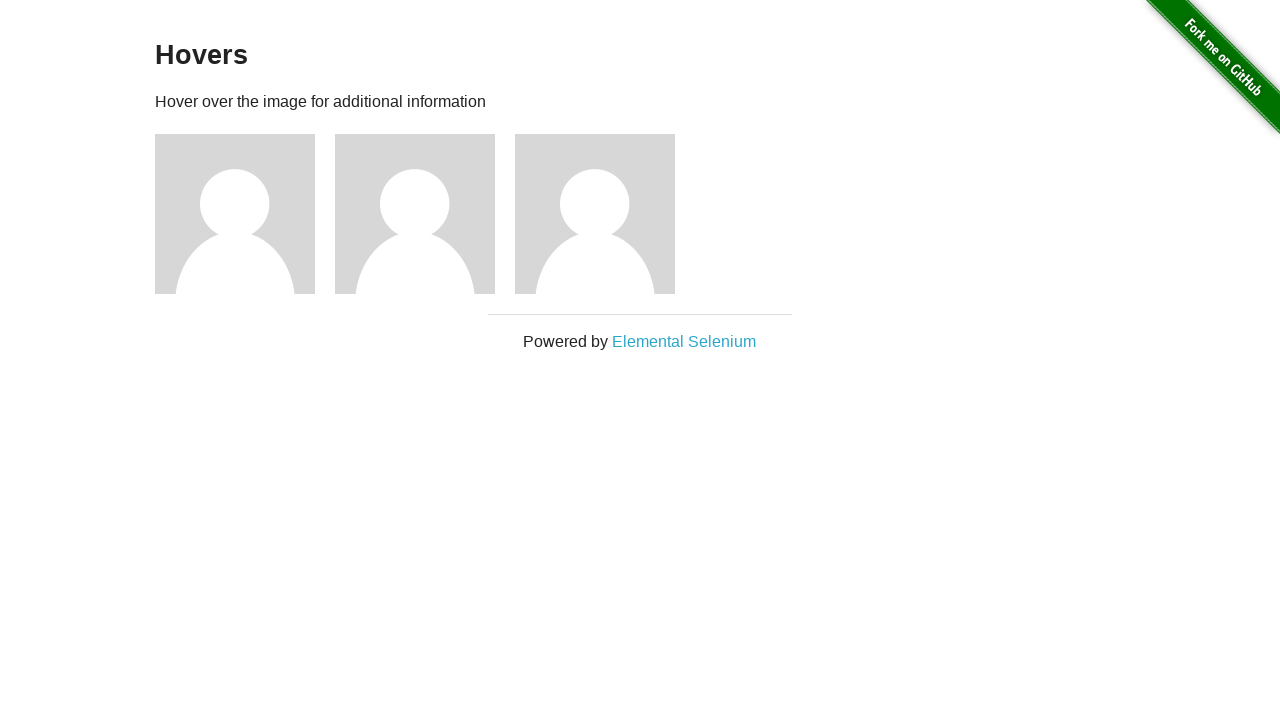

Hovers page loaded
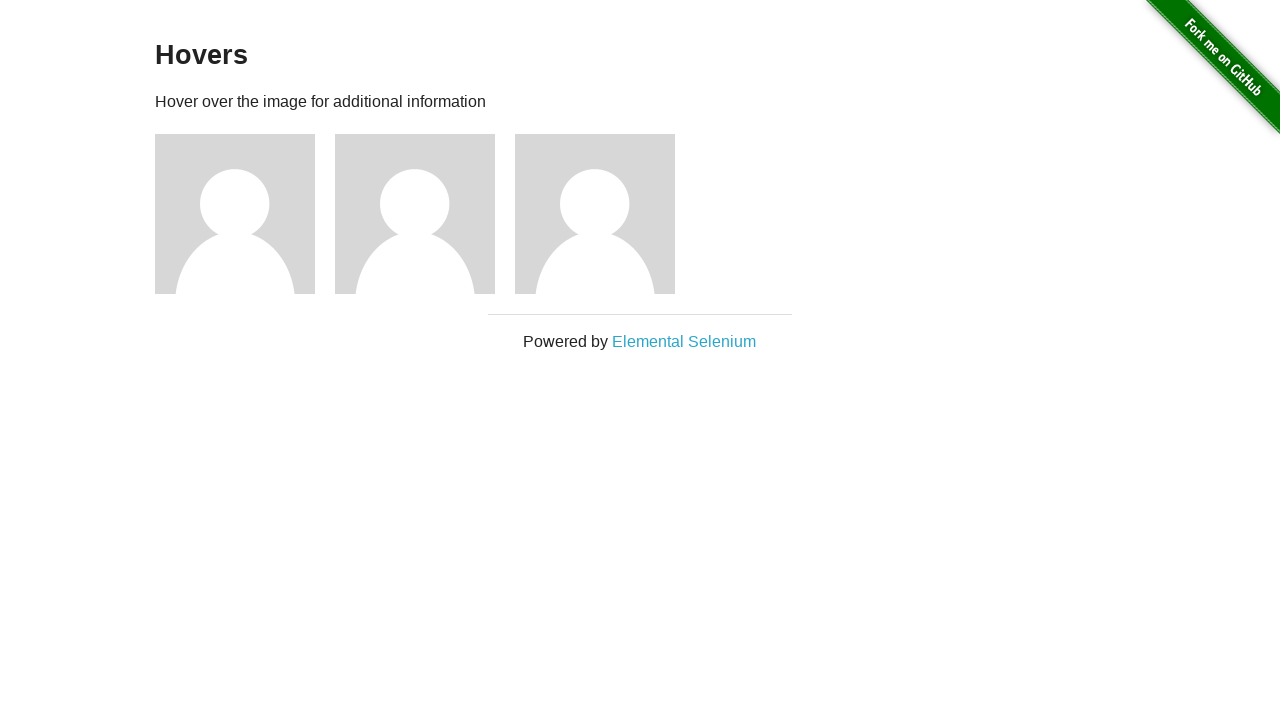

Verified page header is 'Hovers'
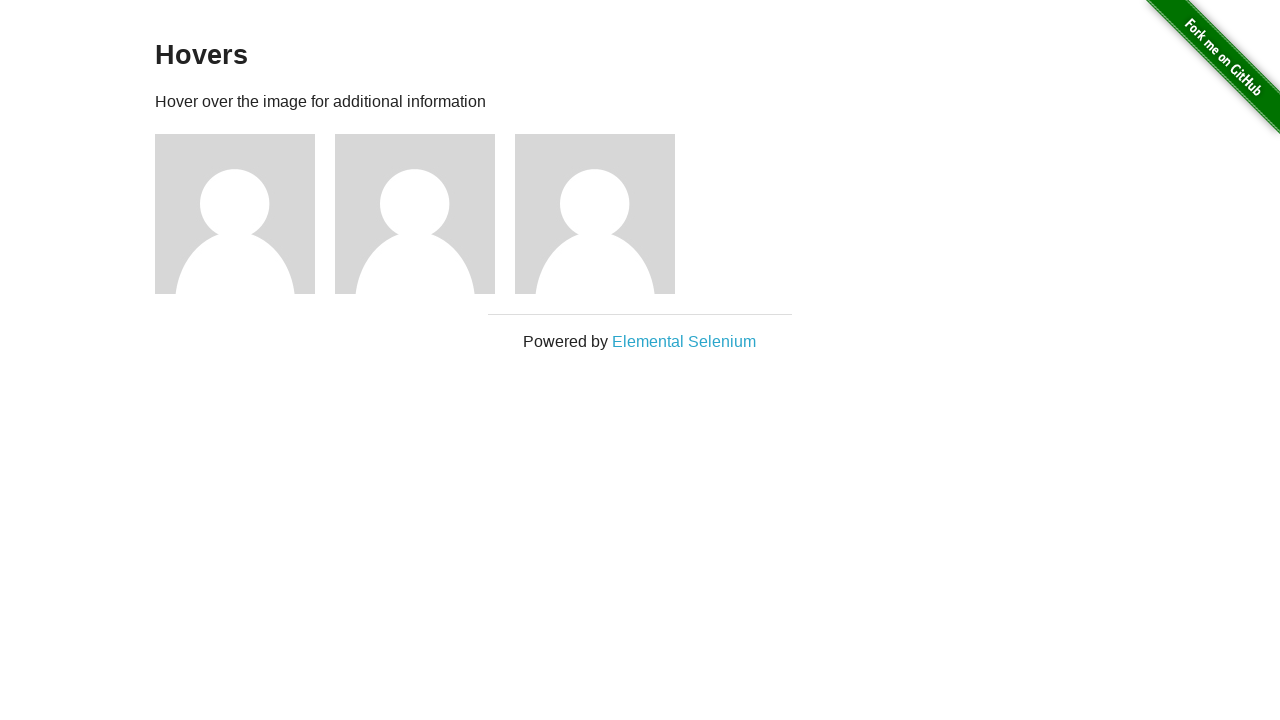

Located all avatar figures on the page
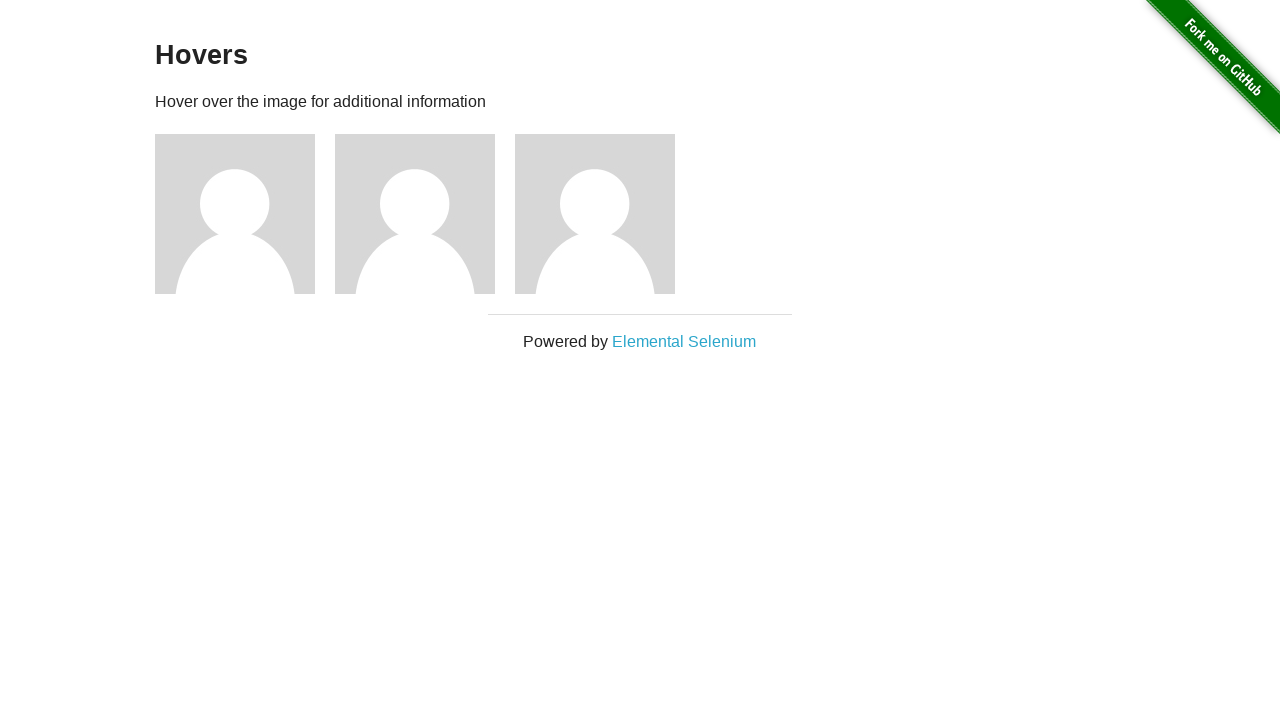

Hovered over avatar 1 at (245, 214) on div.figure >> nth=0
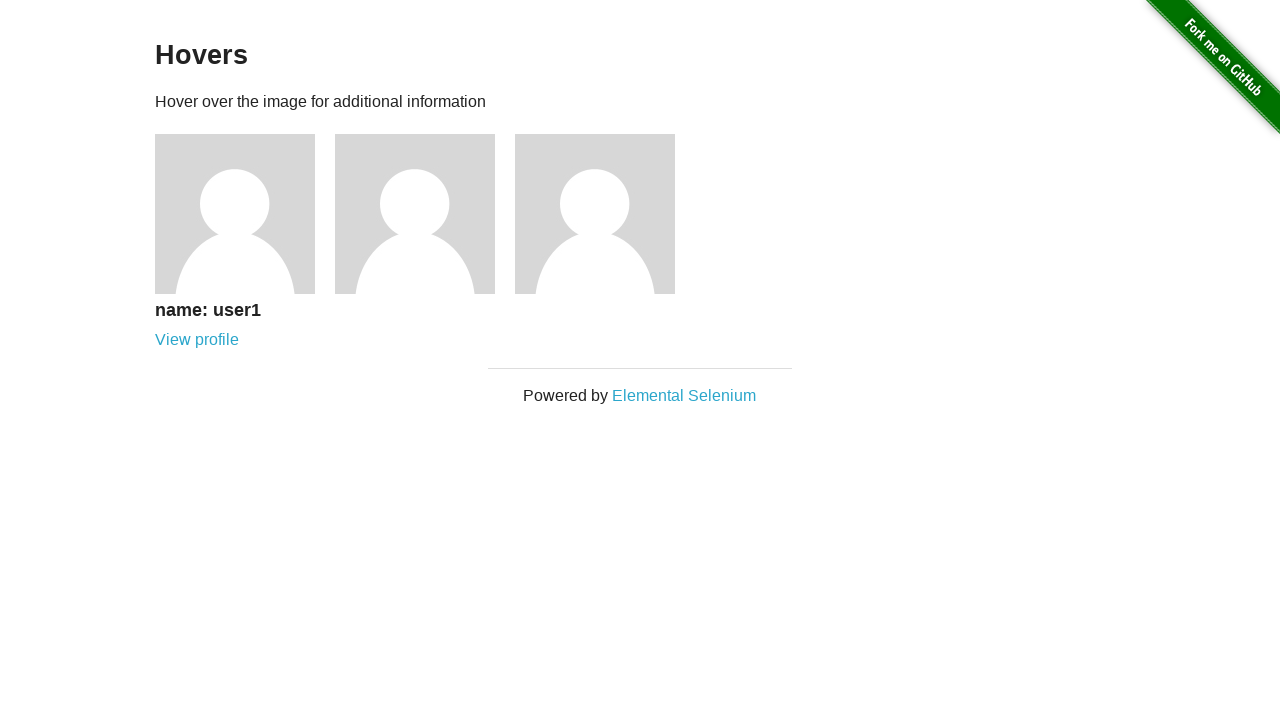

Caption appeared for avatar 1
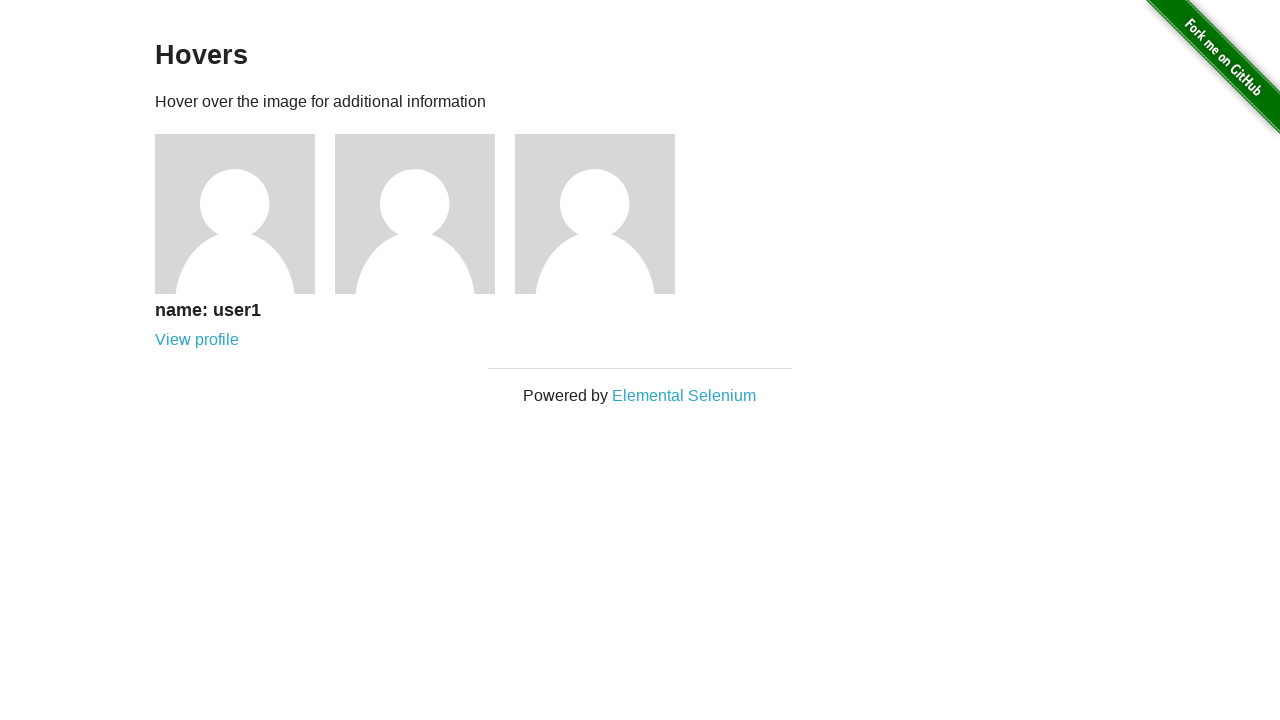

Verified caption is visible for avatar 1
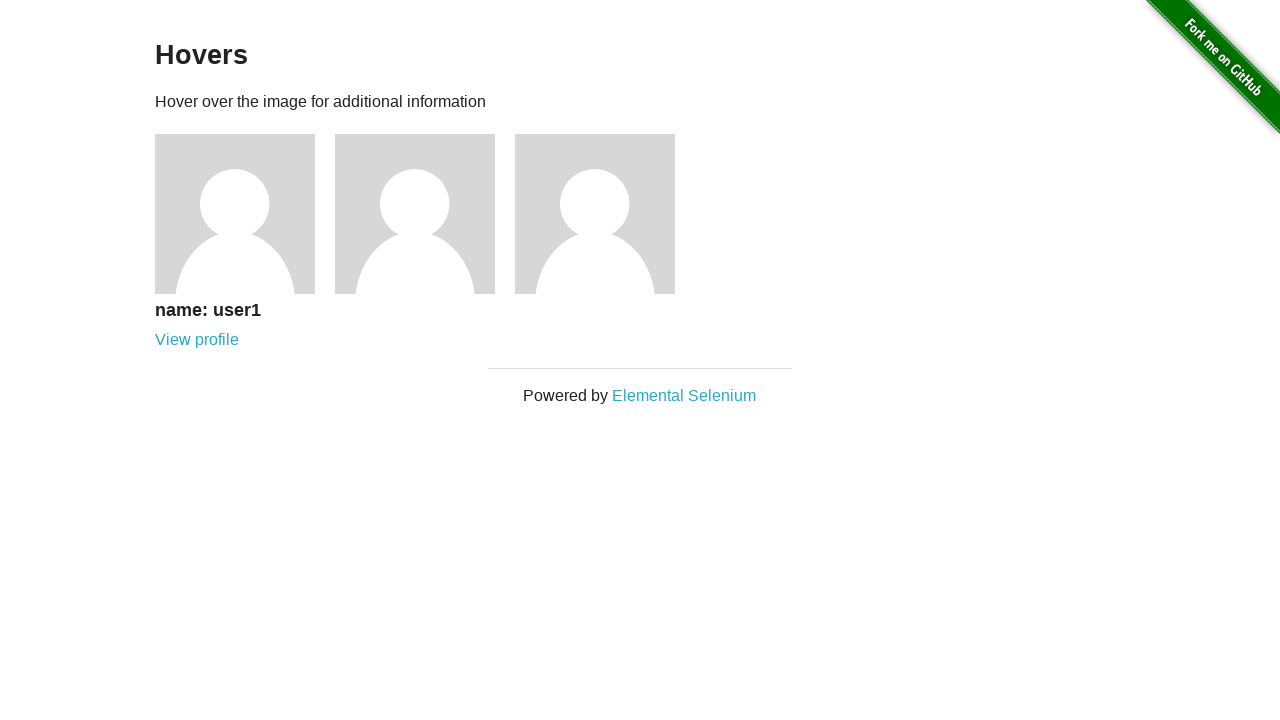

Hovered over avatar 2 at (425, 214) on div.figure >> nth=1
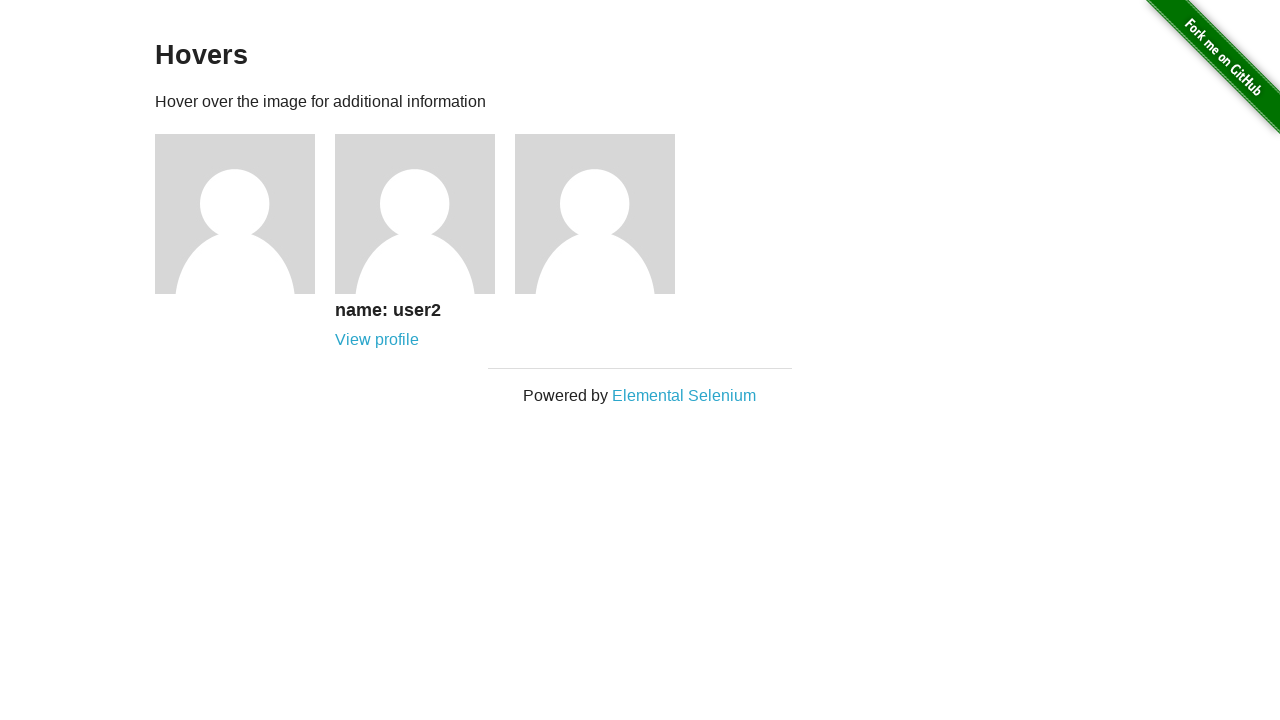

Caption appeared for avatar 2
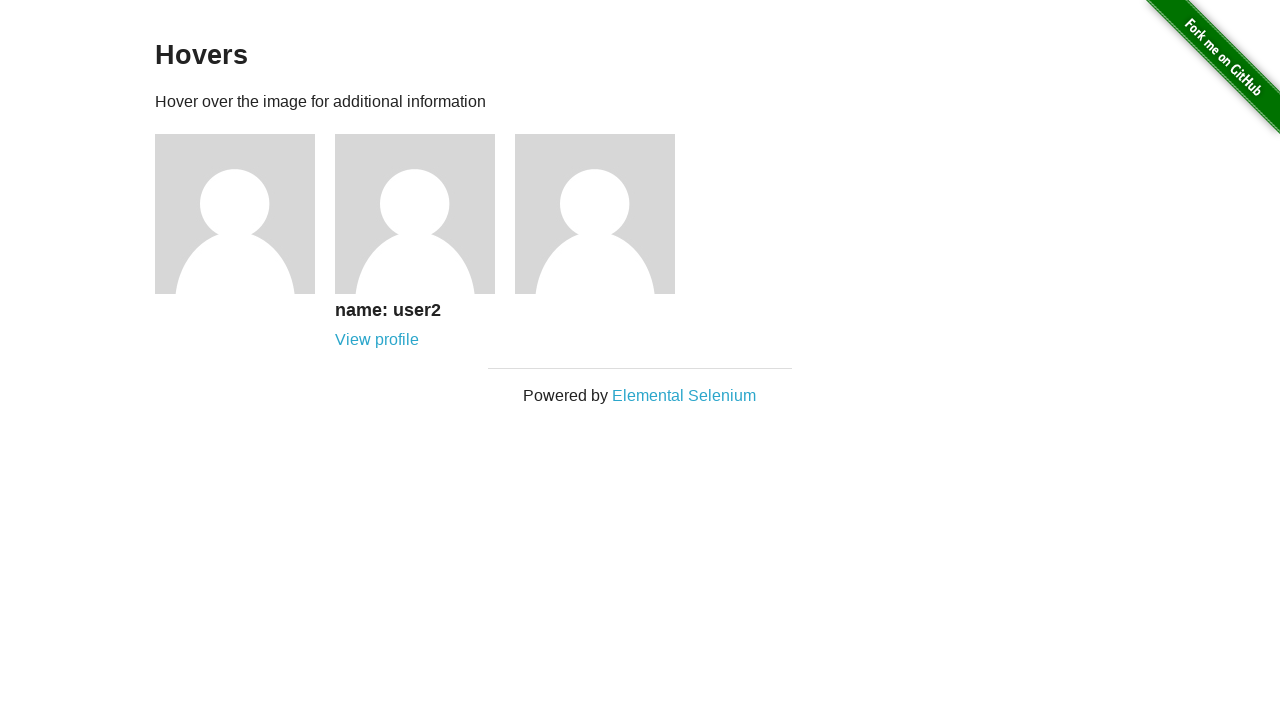

Verified caption is visible for avatar 2
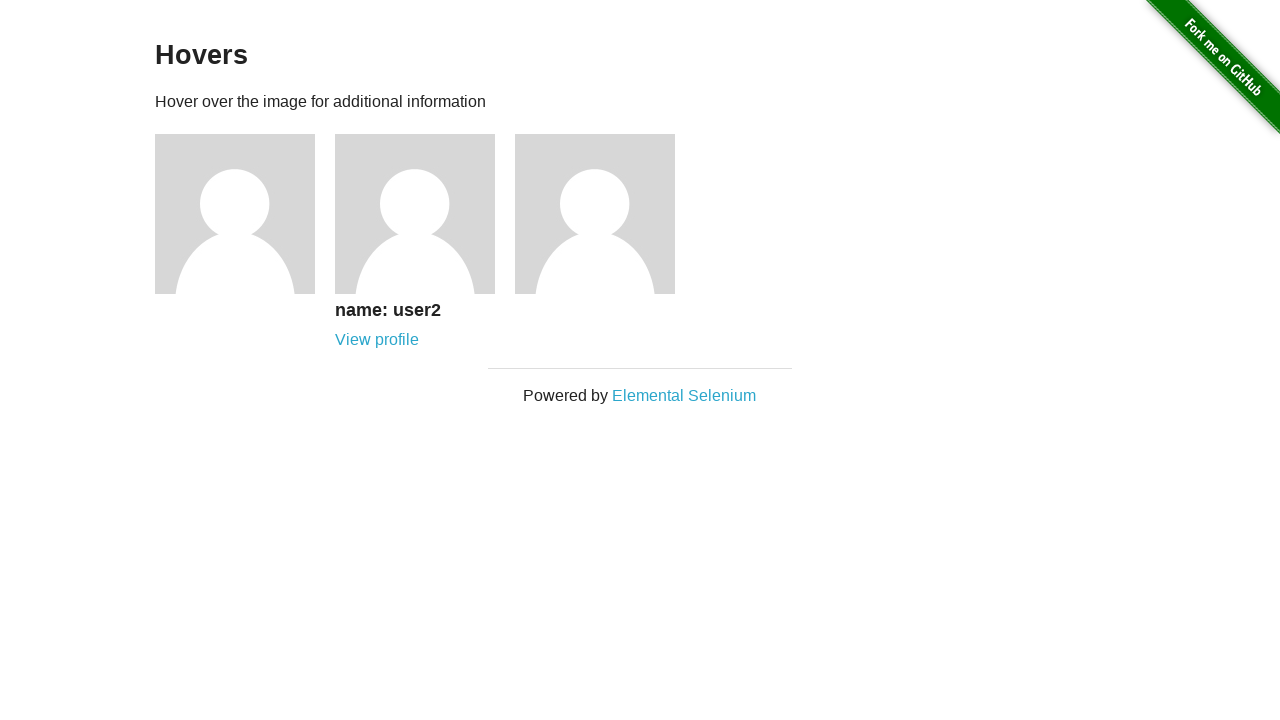

Hovered over avatar 3 at (605, 214) on div.figure >> nth=2
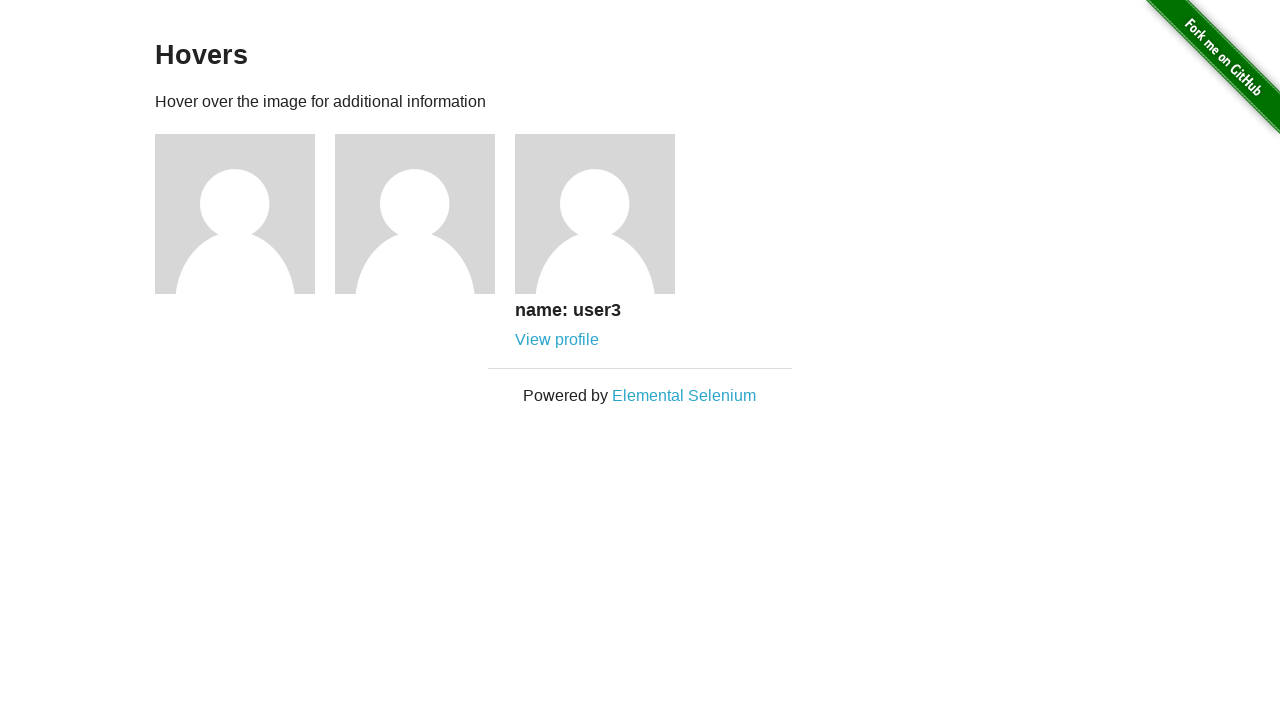

Caption appeared for avatar 3
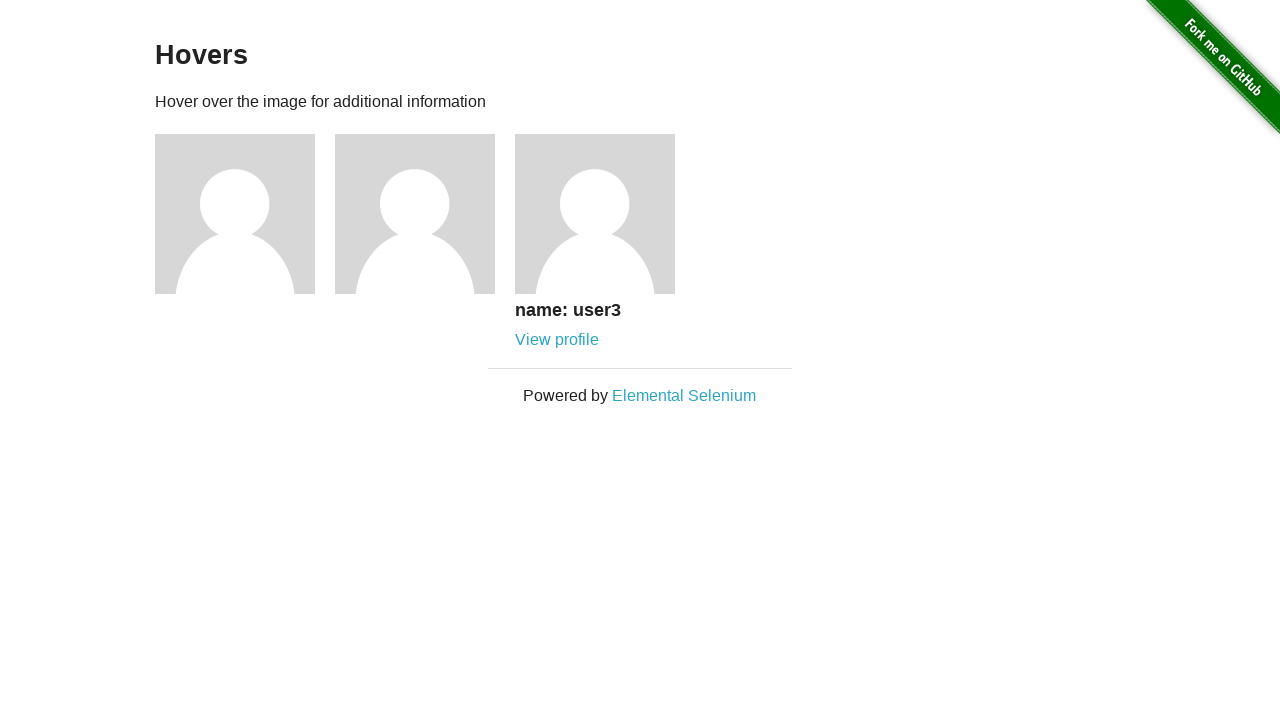

Verified caption is visible for avatar 3
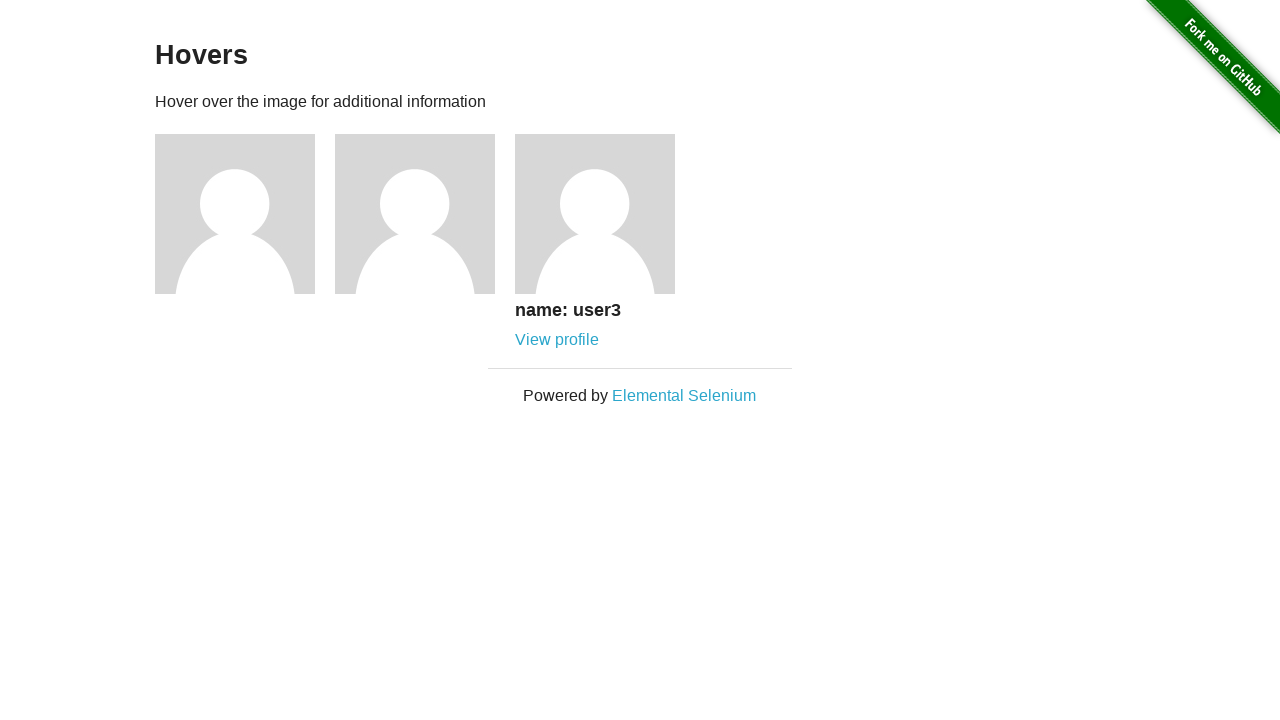

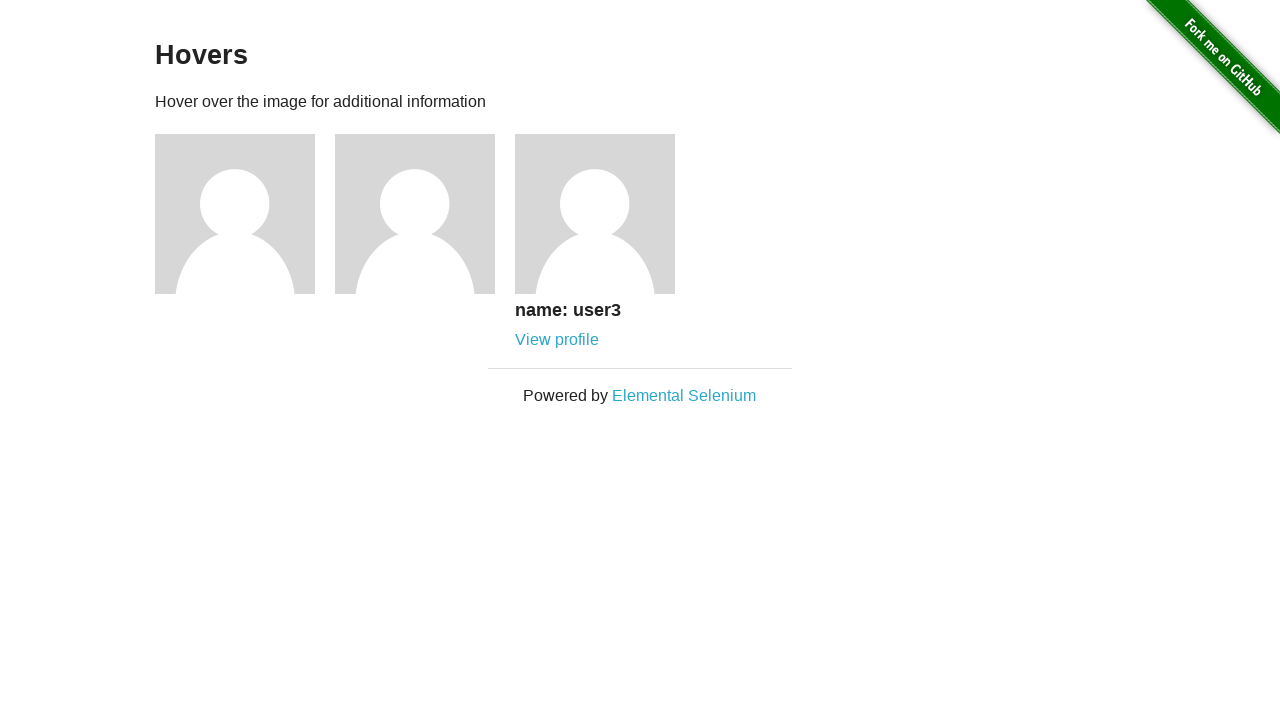